Tests that the browser back button works correctly with filter navigation

Starting URL: https://demo.playwright.dev/todomvc

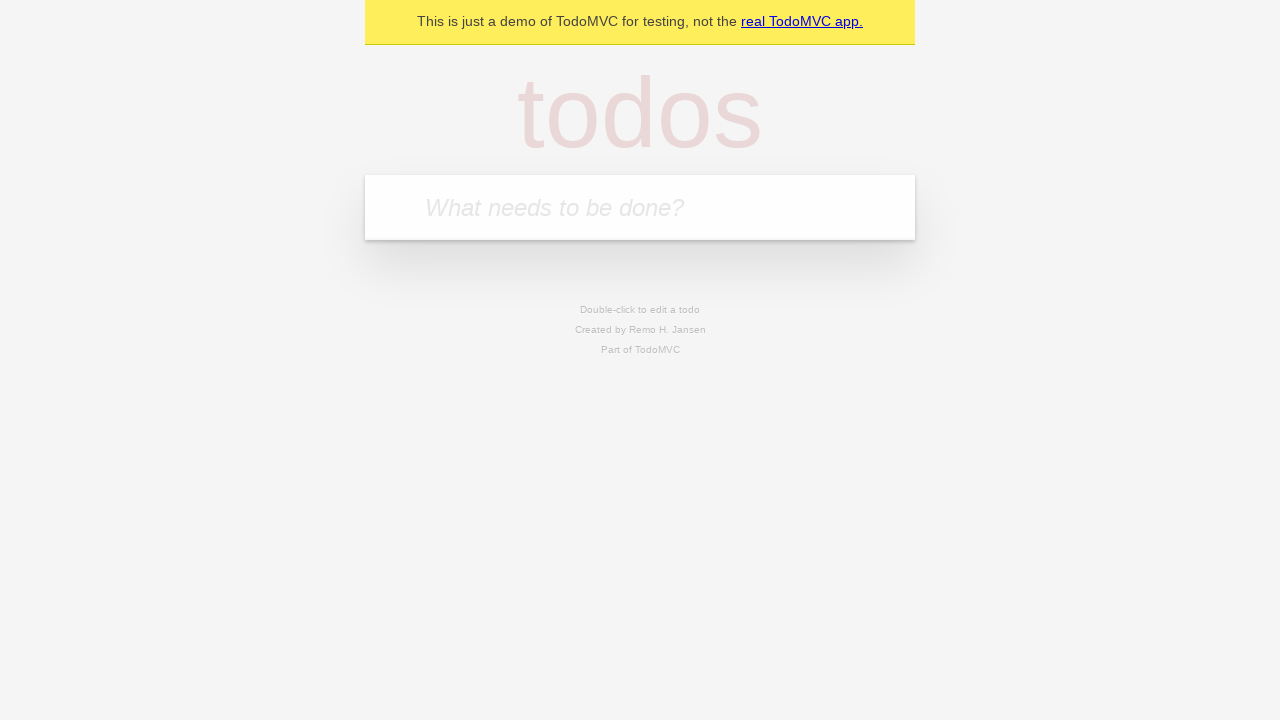

Filled input field with 'buy some cheese' on internal:attr=[placeholder="What needs to be done?"i]
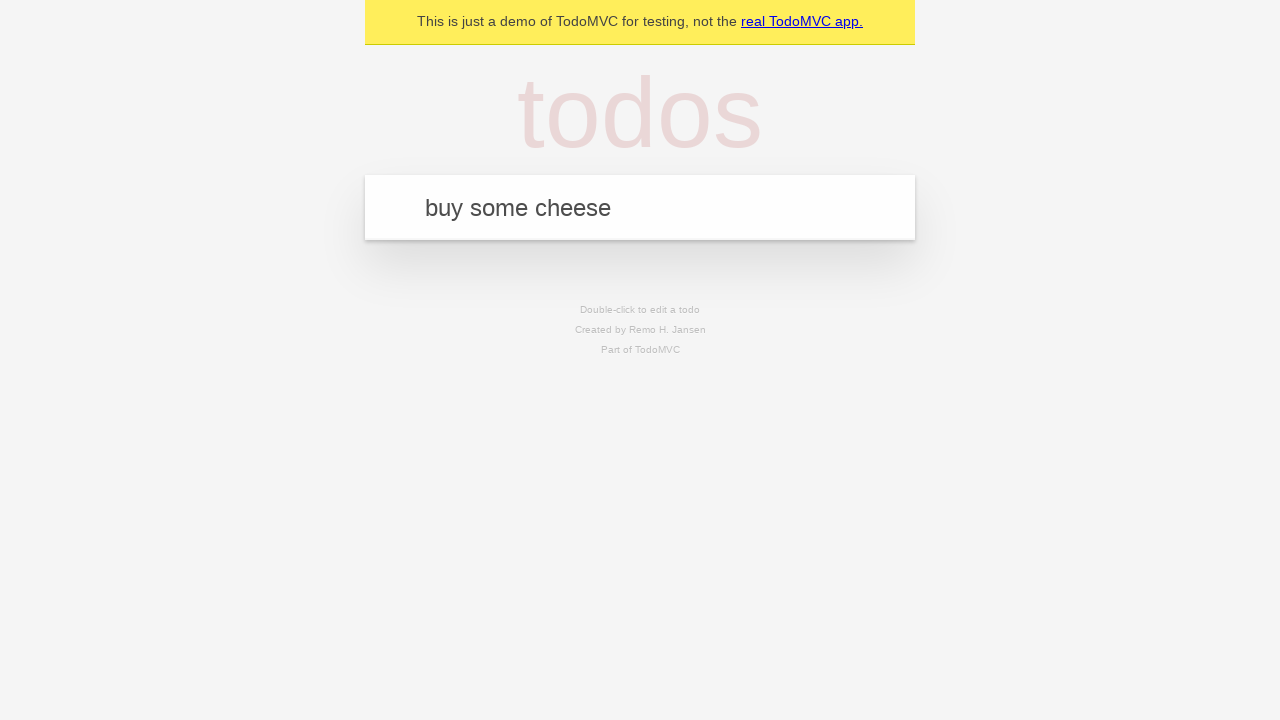

Pressed Enter to create first todo item on internal:attr=[placeholder="What needs to be done?"i]
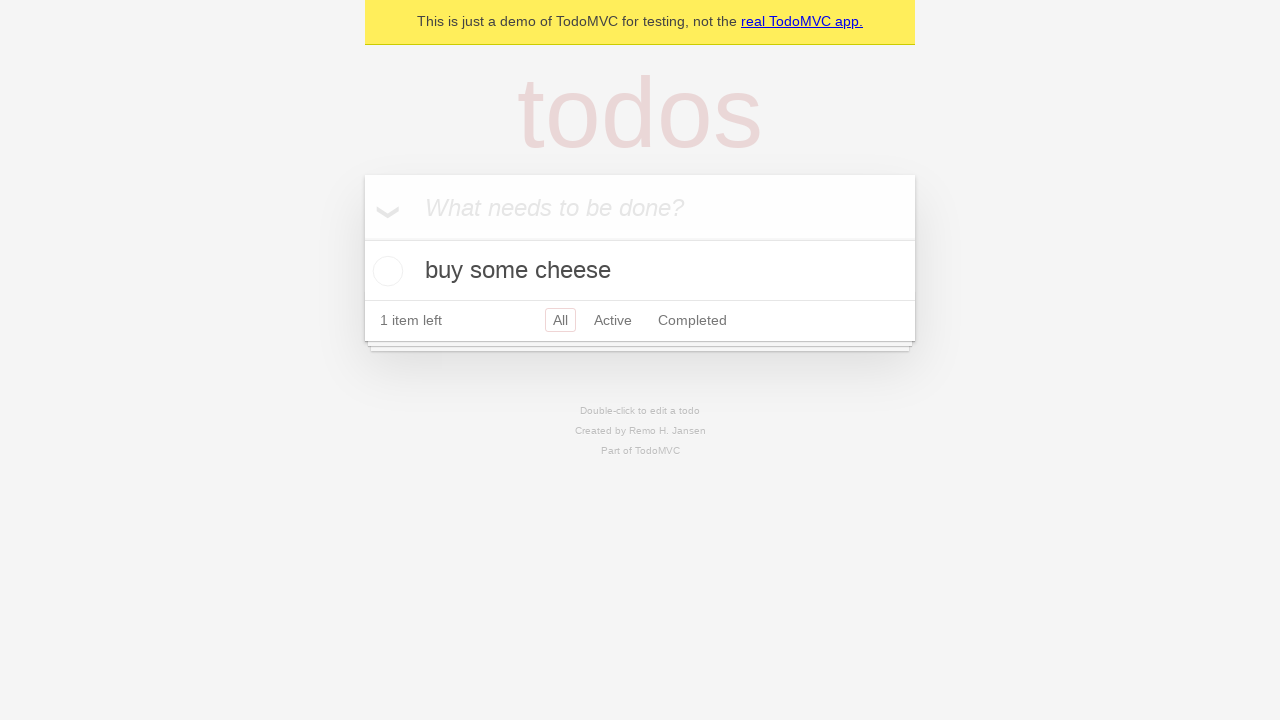

Filled input field with 'feed the cat' on internal:attr=[placeholder="What needs to be done?"i]
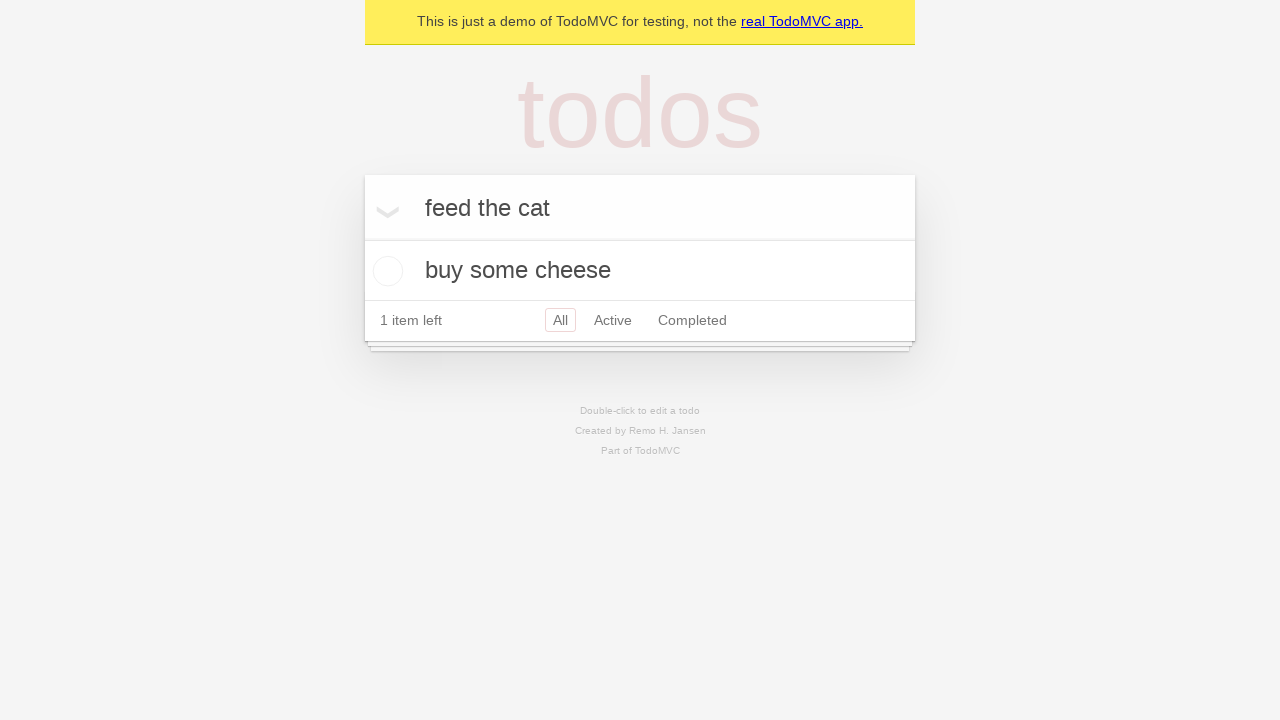

Pressed Enter to create second todo item on internal:attr=[placeholder="What needs to be done?"i]
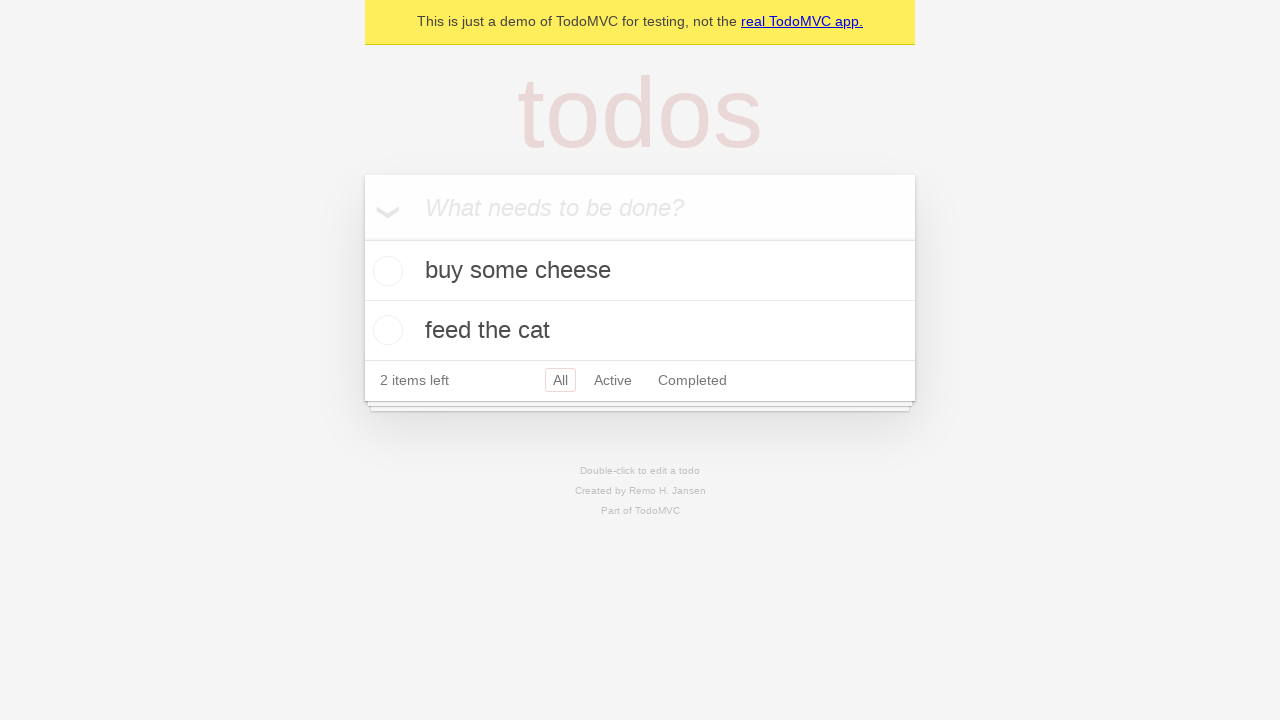

Filled input field with 'book a doctors appointment' on internal:attr=[placeholder="What needs to be done?"i]
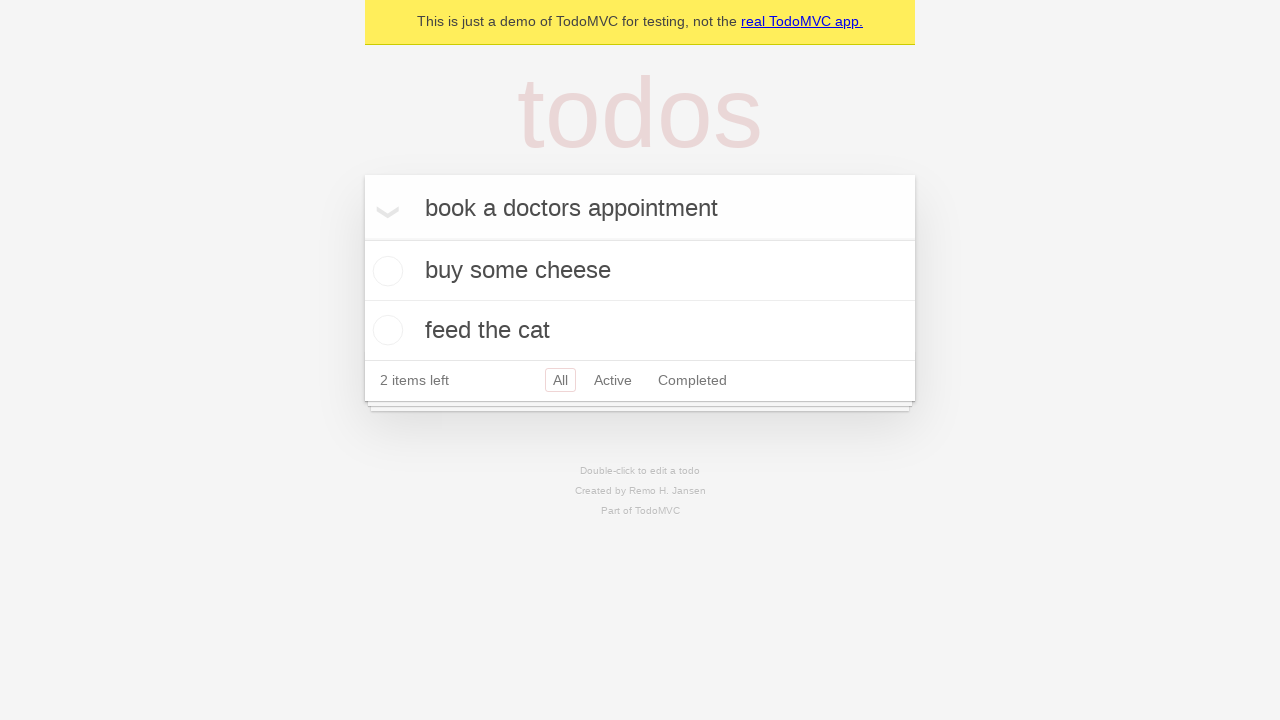

Pressed Enter to create third todo item on internal:attr=[placeholder="What needs to be done?"i]
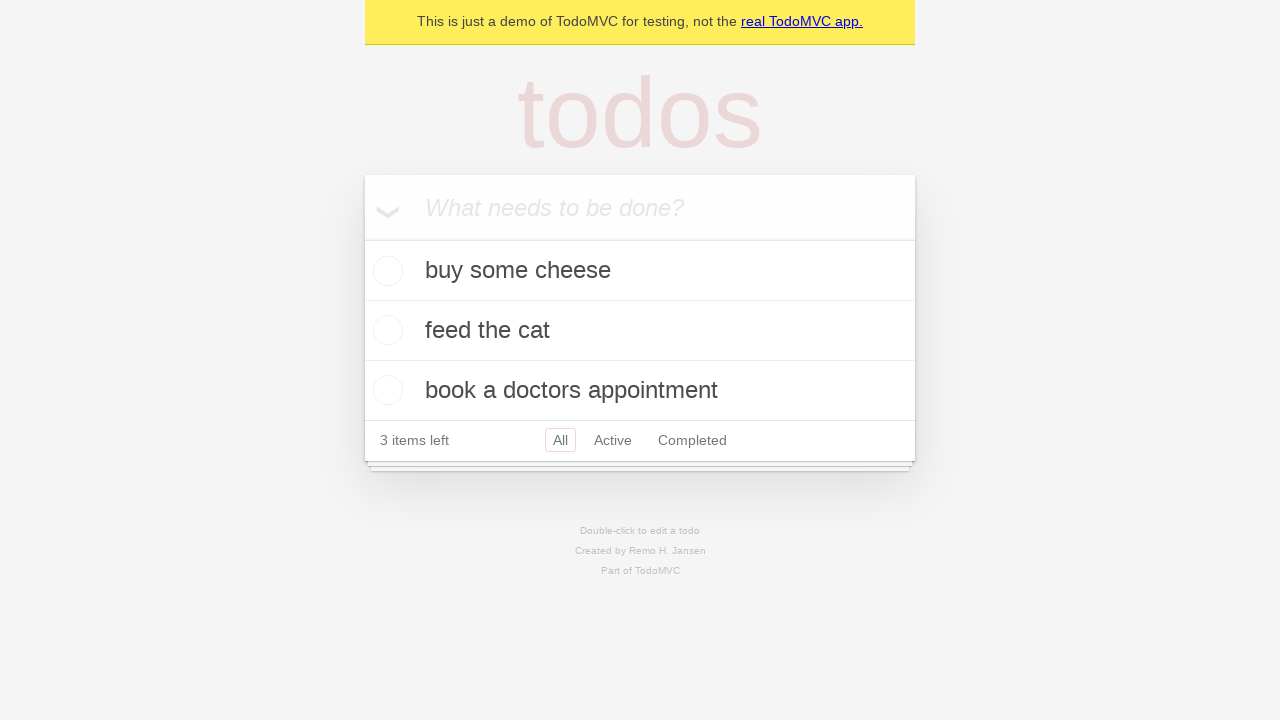

Checked the second todo item checkbox at (385, 330) on internal:testid=[data-testid="todo-item"s] >> nth=1 >> internal:role=checkbox
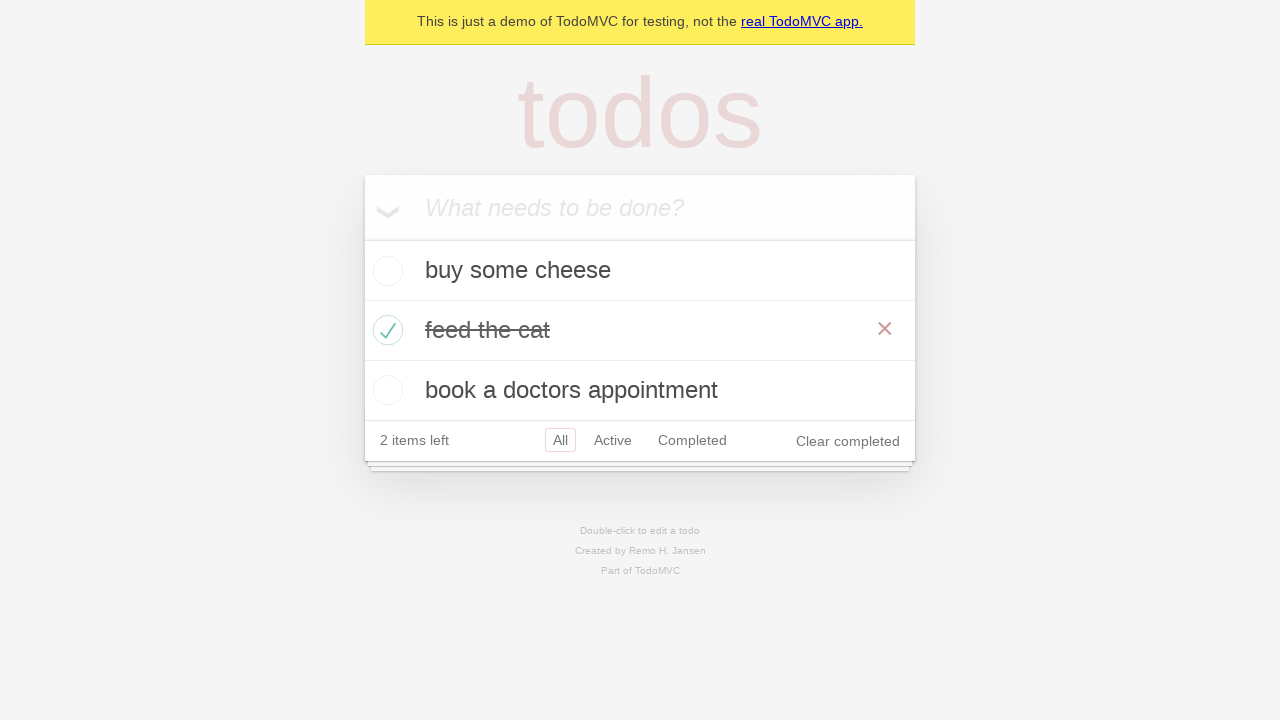

Clicked 'All' filter link at (560, 440) on internal:role=link[name="All"i]
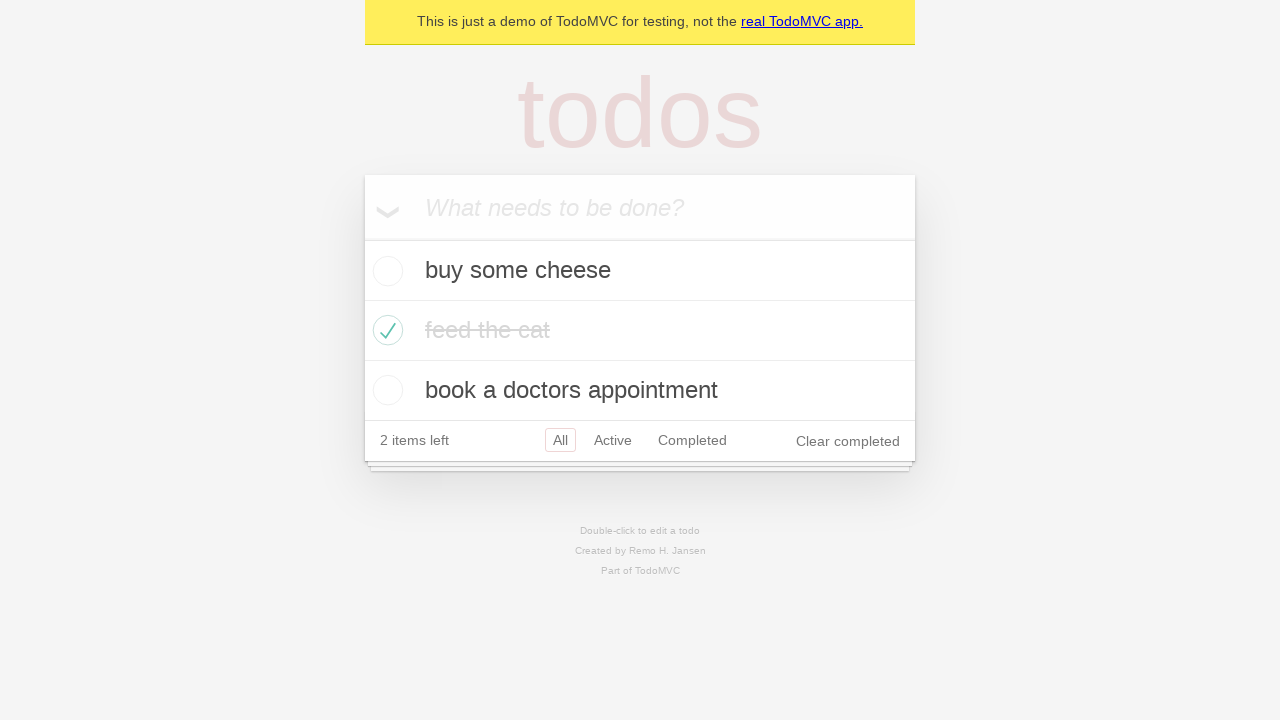

Clicked 'Active' filter link at (613, 440) on internal:role=link[name="Active"i]
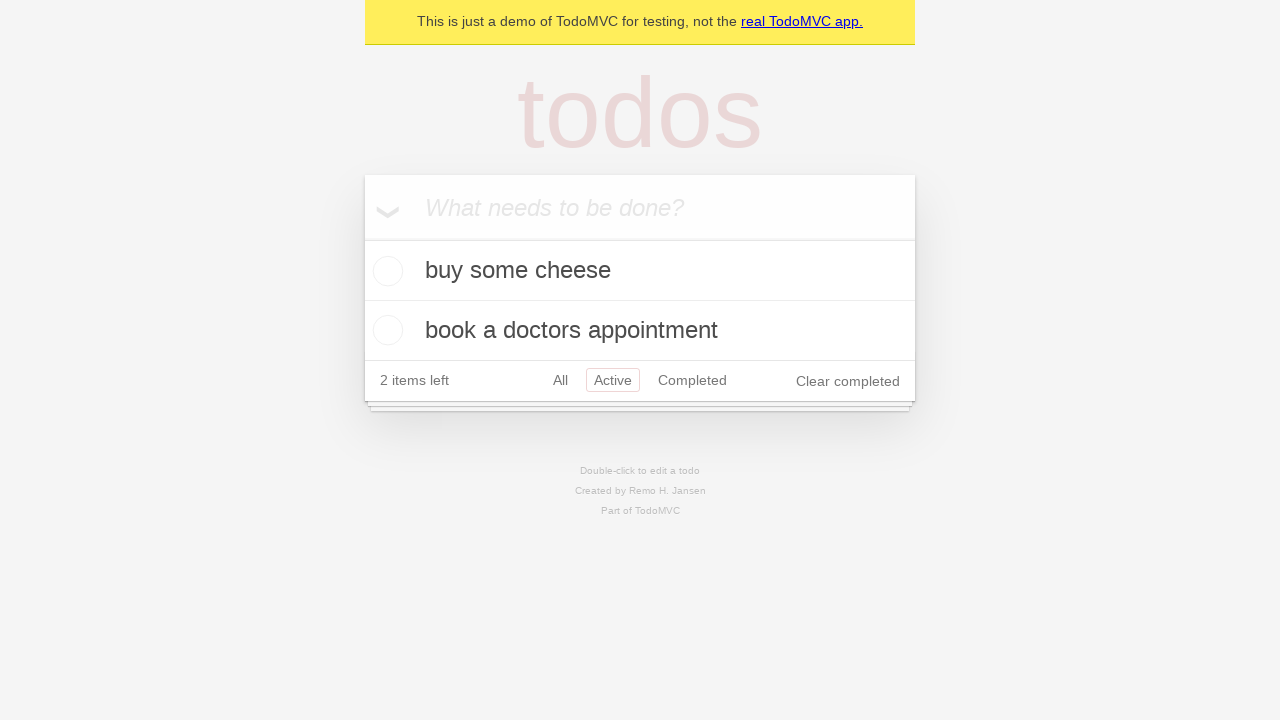

Clicked 'Completed' filter link at (692, 380) on internal:role=link[name="Completed"i]
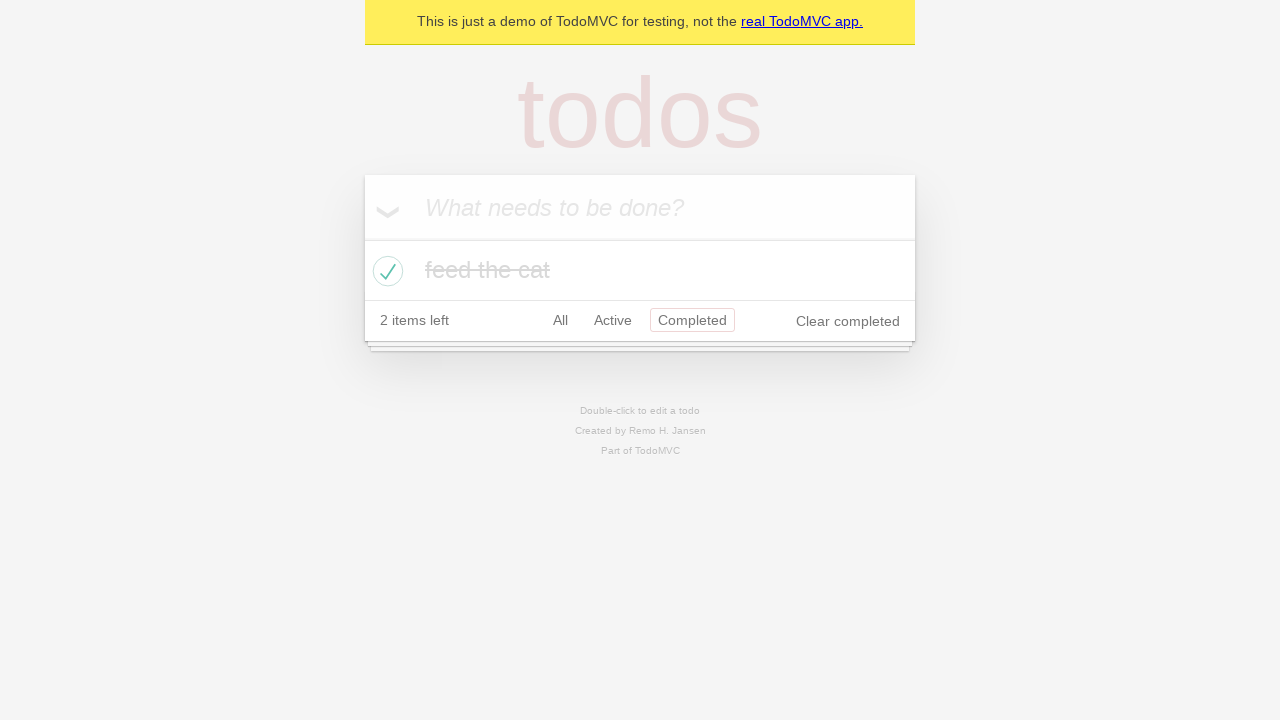

Navigated back using browser back button (from Completed to Active filter)
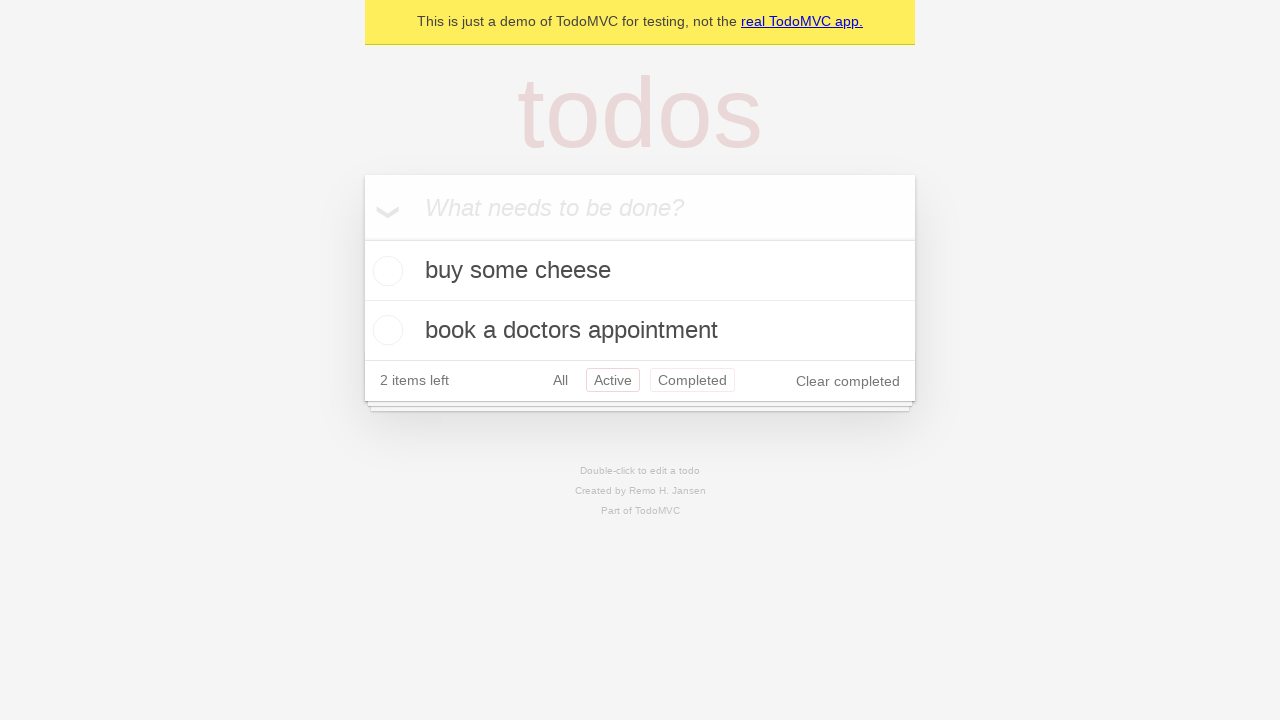

Navigated back using browser back button (from Active to All filter)
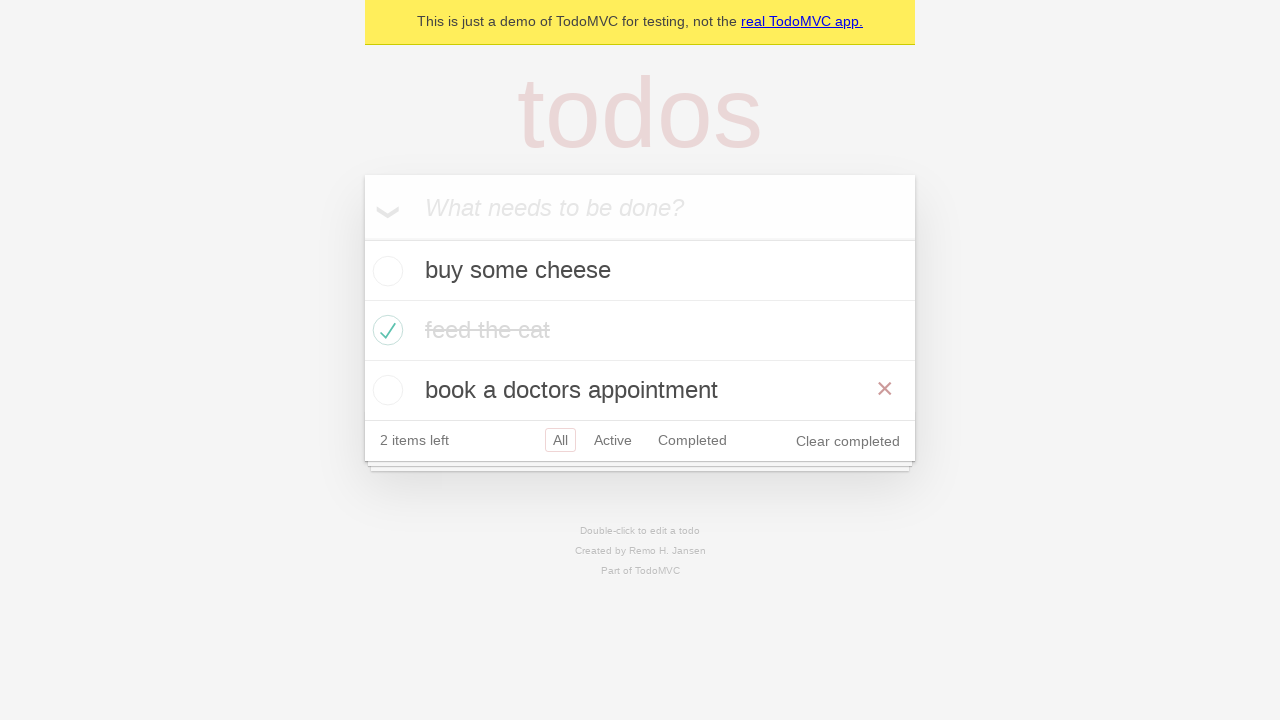

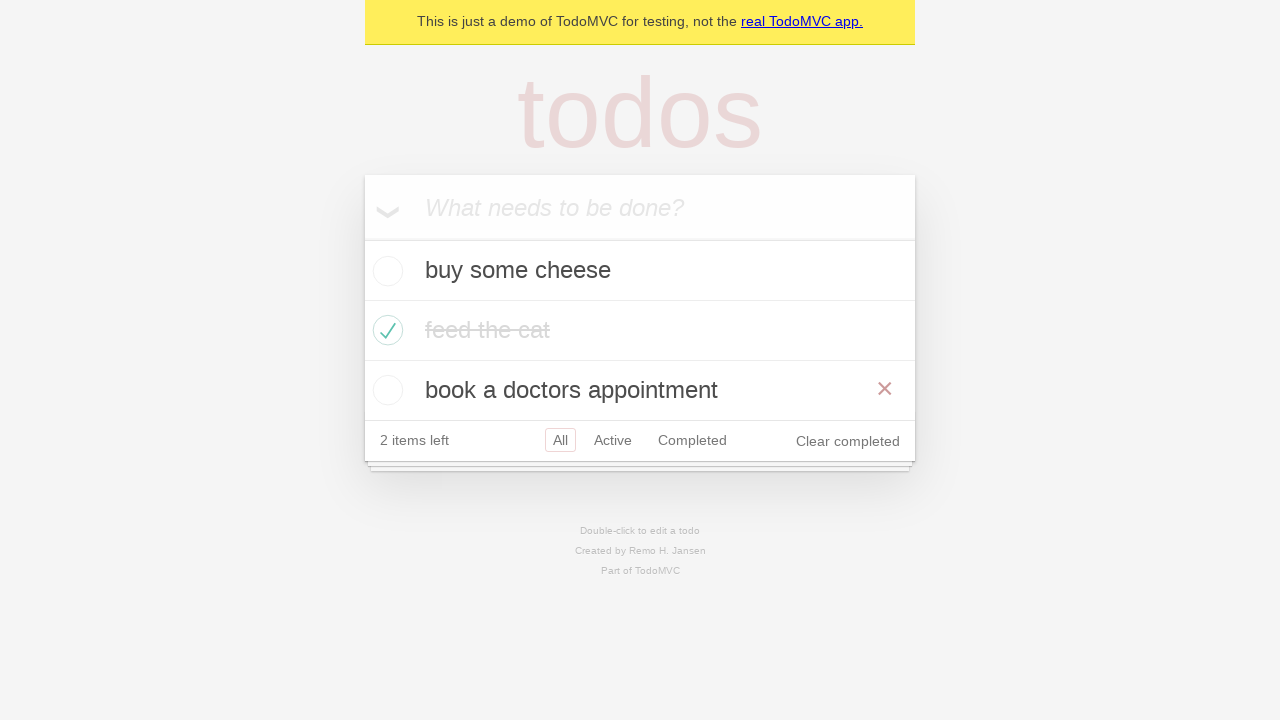